Tests dropdown selection functionality by selecting multiple options from a multi-select dropdown

Starting URL: https://letcode.in/dropdowns

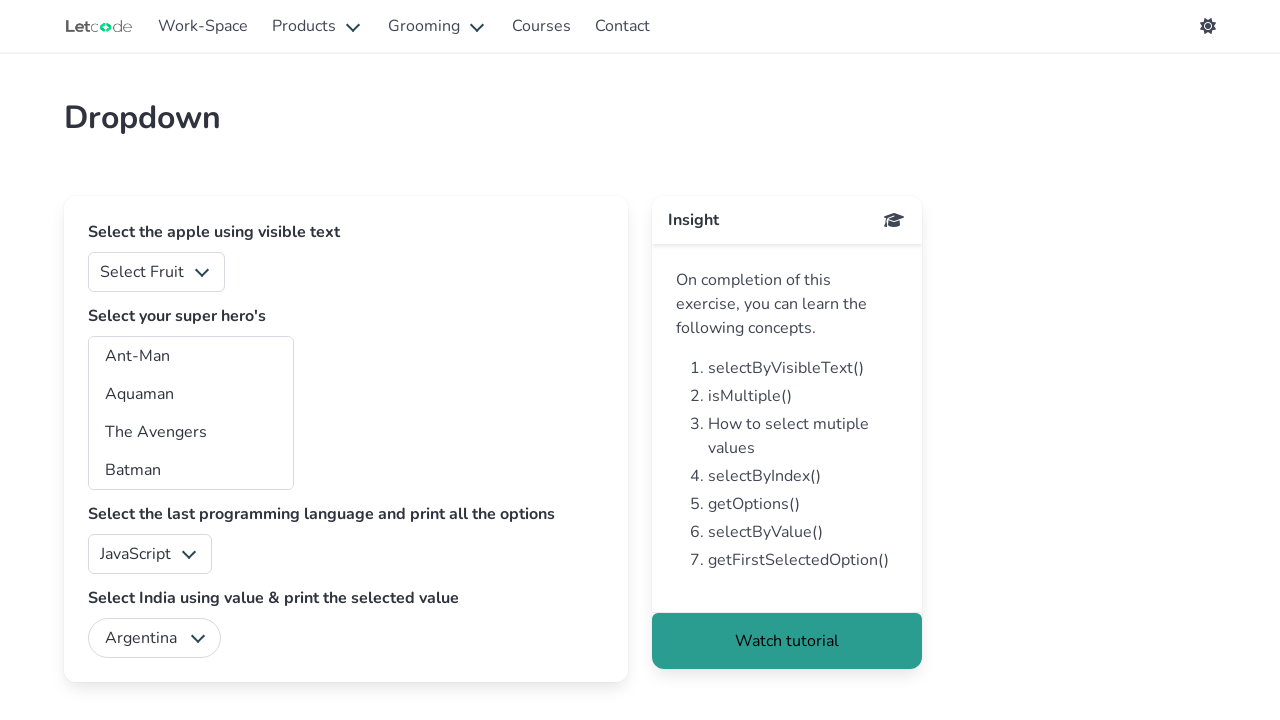

Selected 5th option (index 4) from superheros dropdown on //*[@id='superheros']
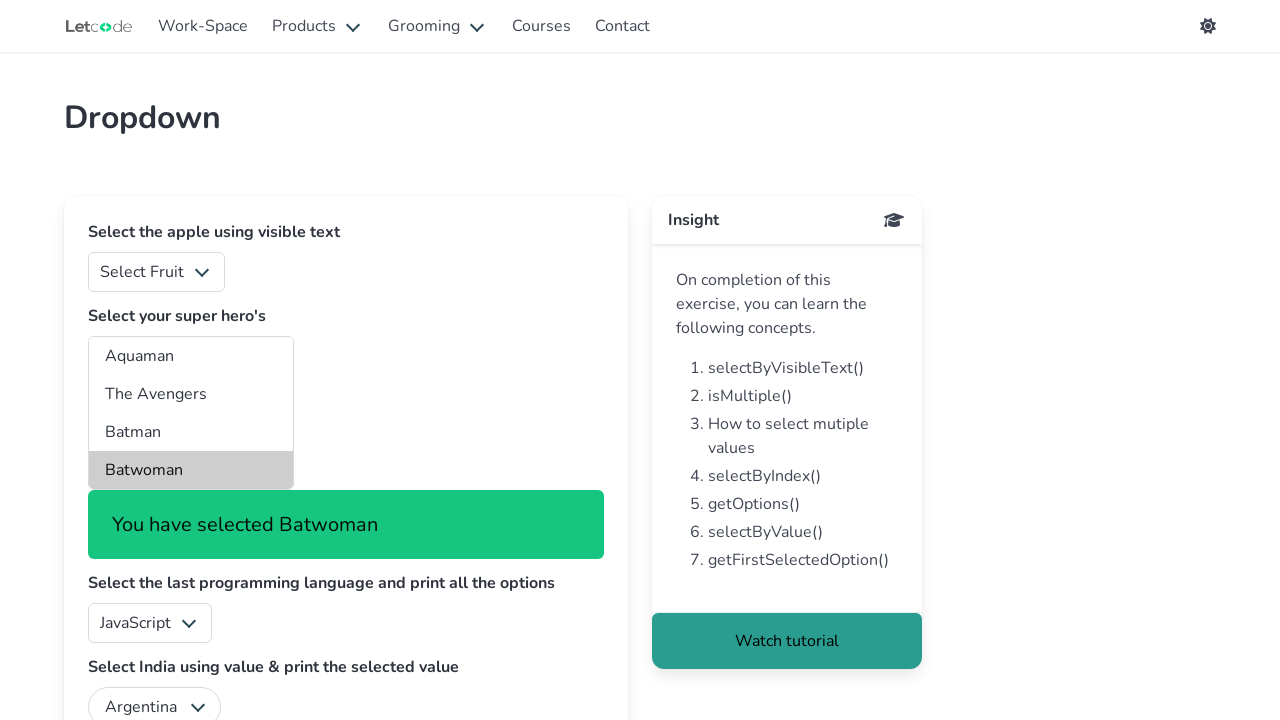

Selected 'Doctor Strange' from superheros dropdown by visible text on //*[@id='superheros']
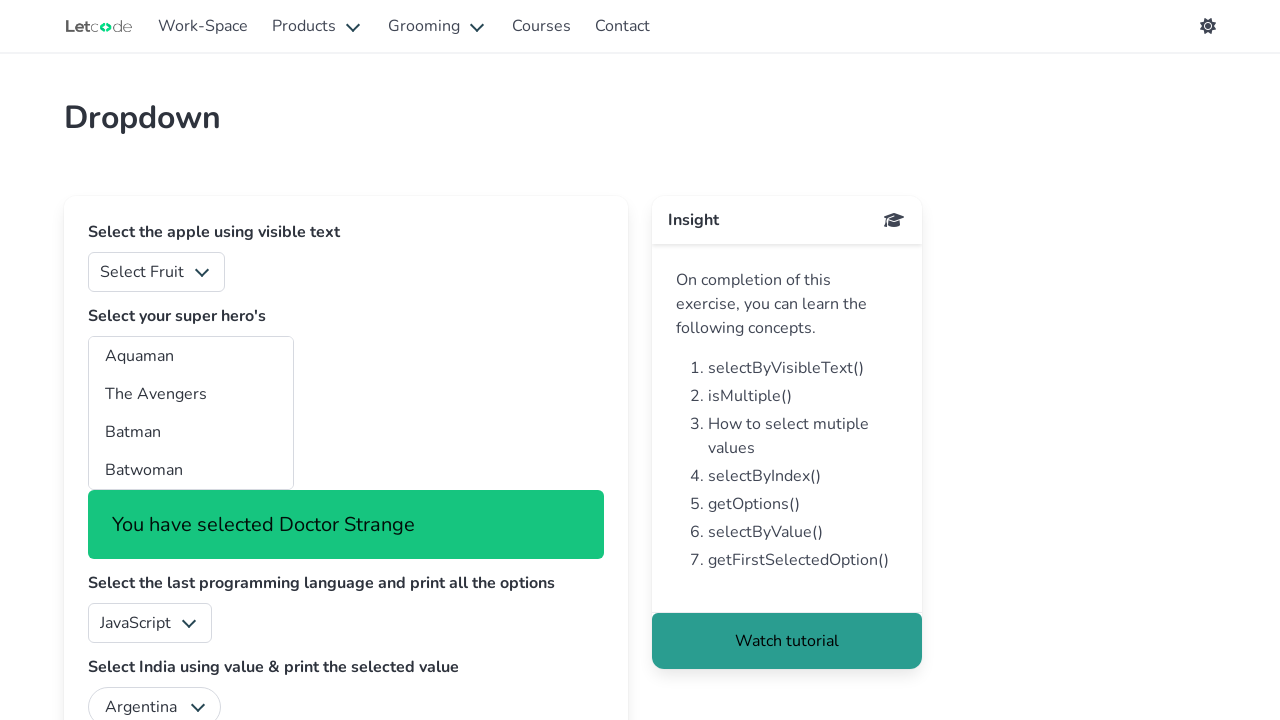

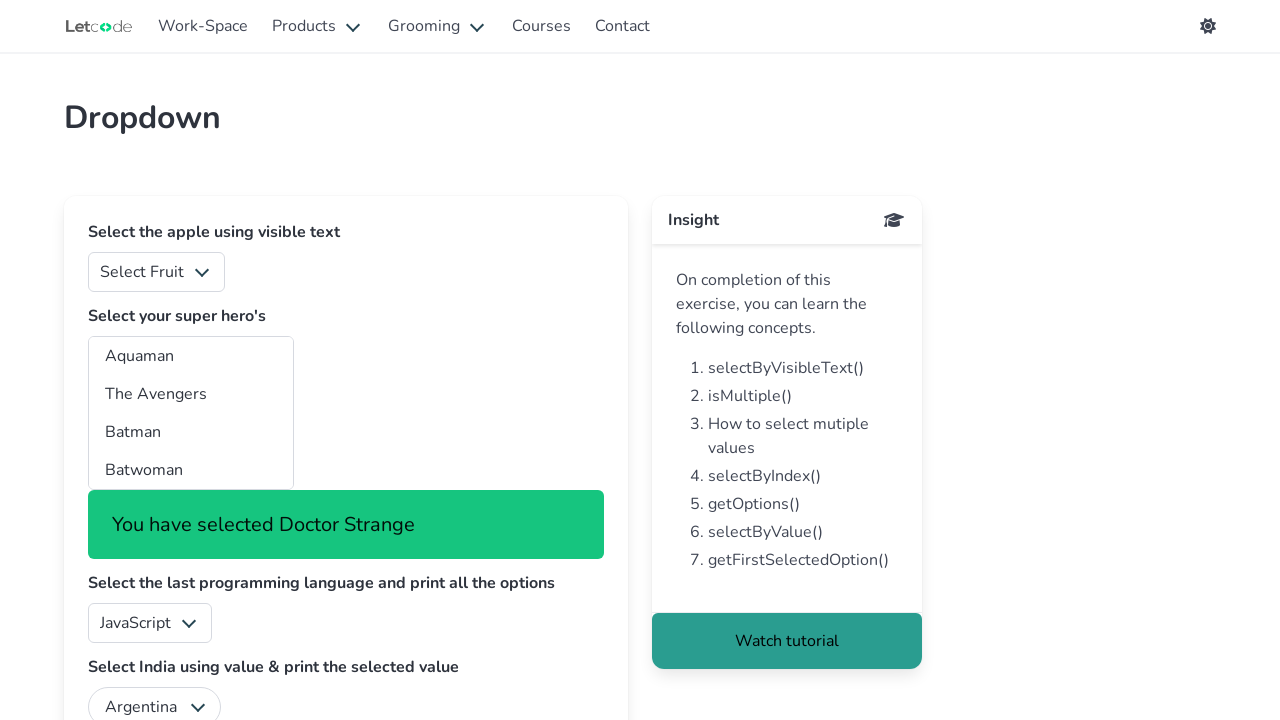